Tests hover functionality by hovering over an avatar image and verifying that the caption/additional user information becomes visible.

Starting URL: http://the-internet.herokuapp.com/hovers

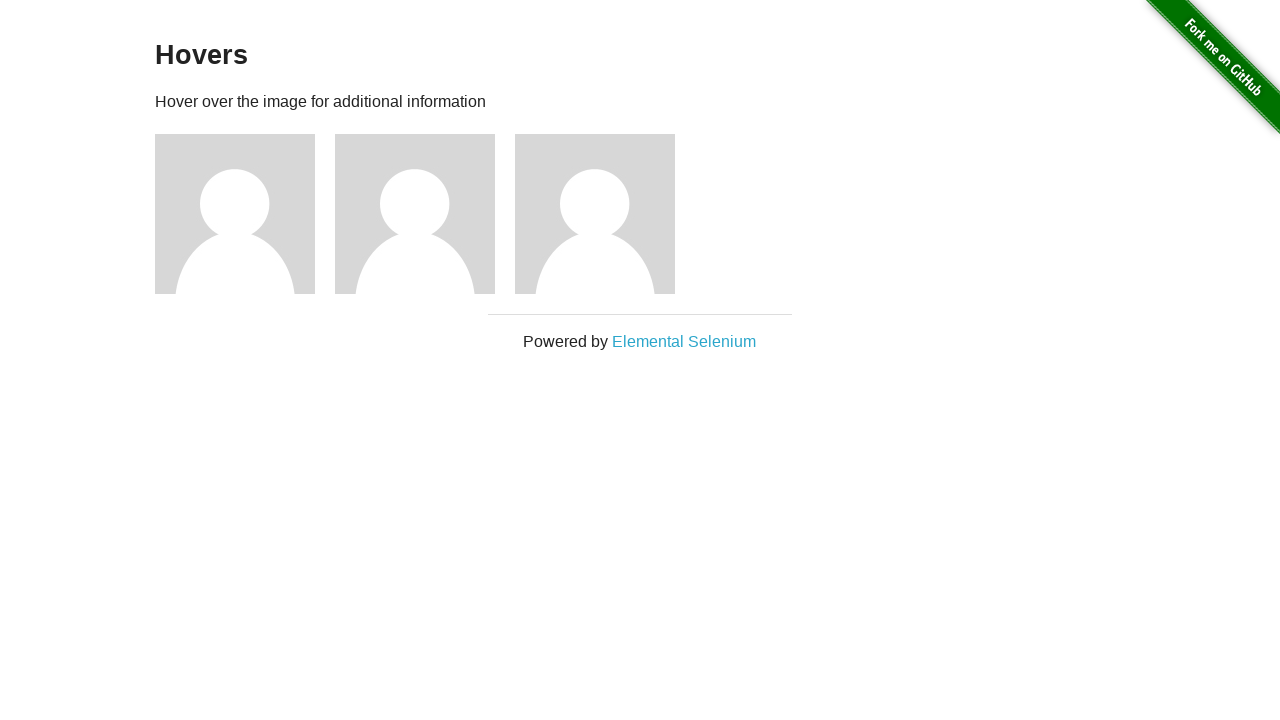

Navigated to hovers page
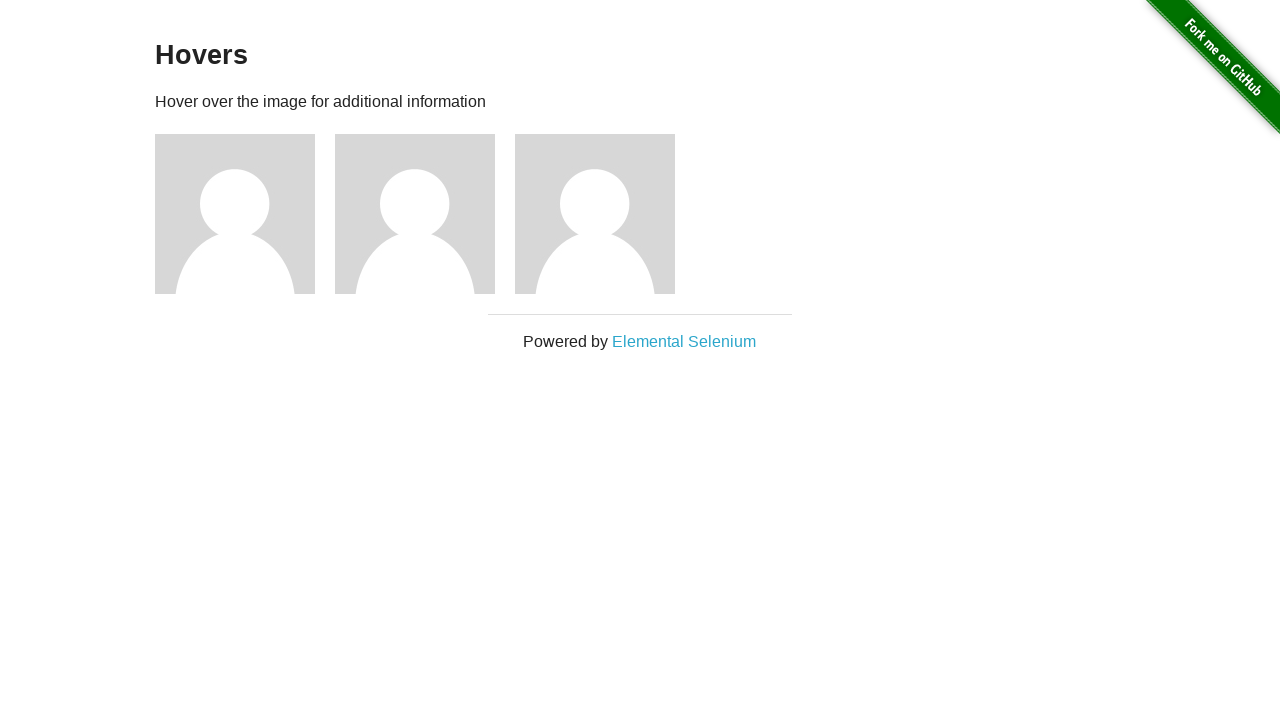

Located first avatar figure element
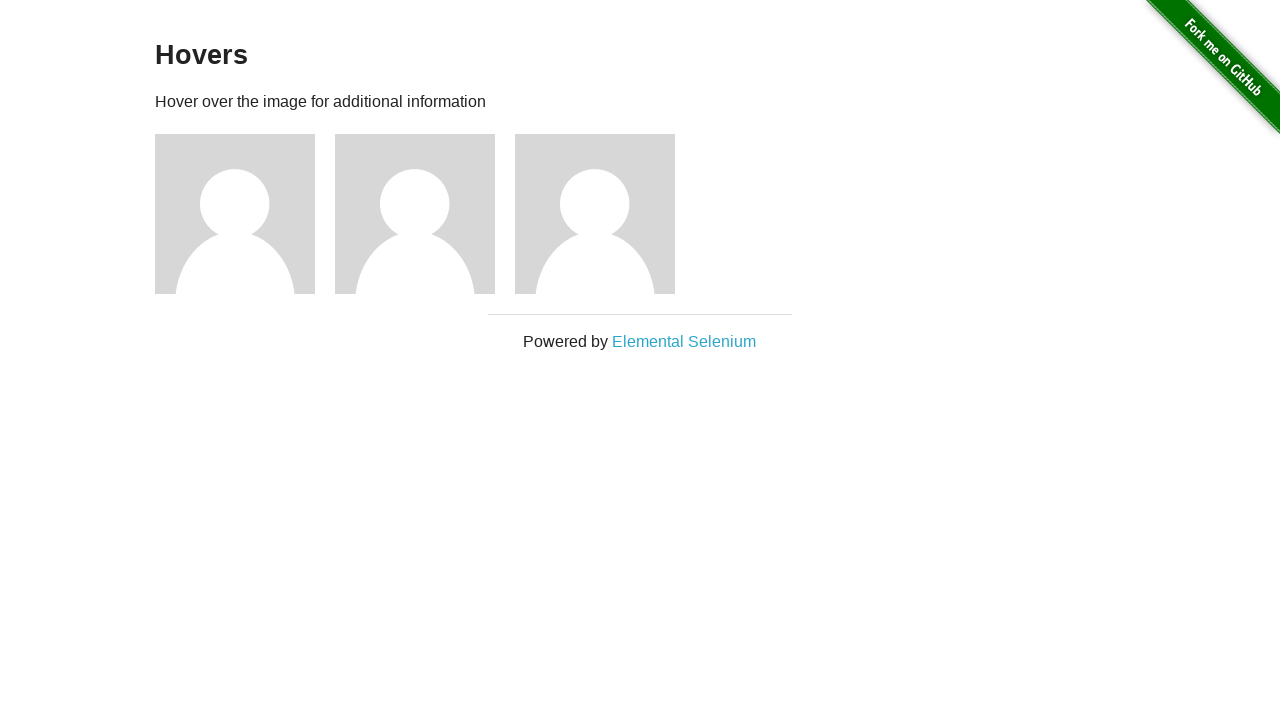

Hovered over avatar to trigger caption display at (245, 214) on .figure >> nth=0
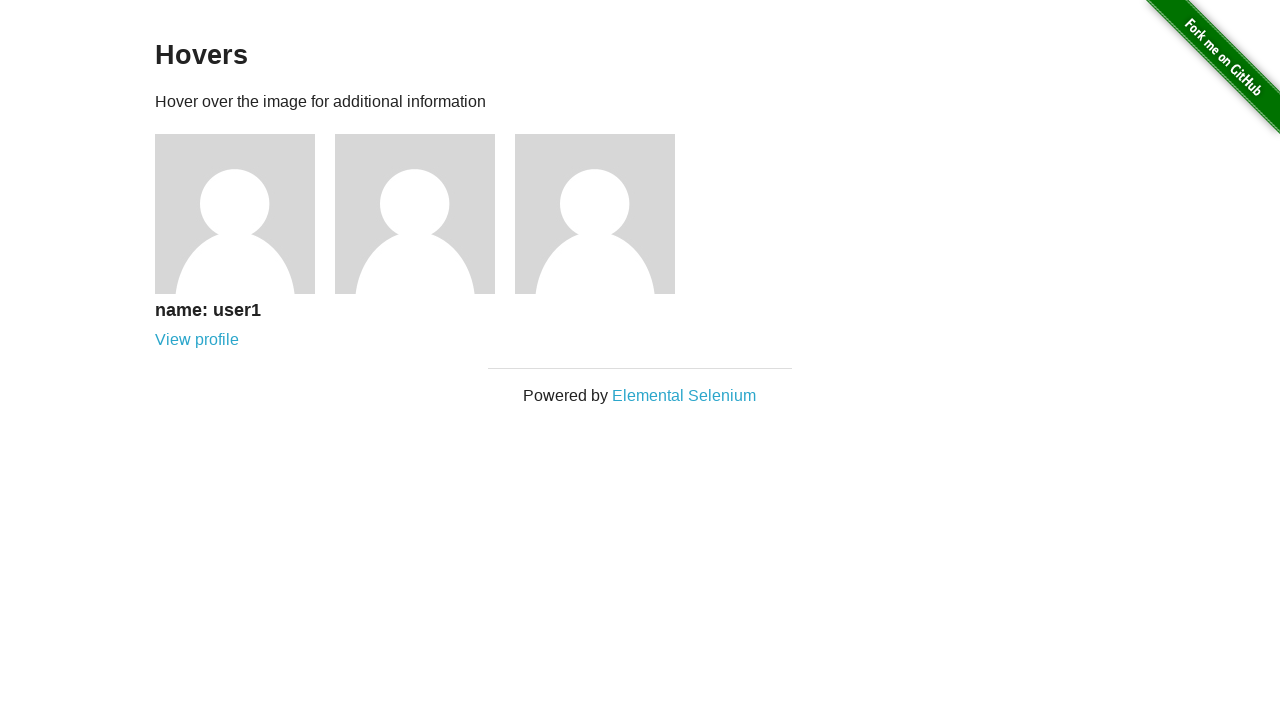

Located caption element
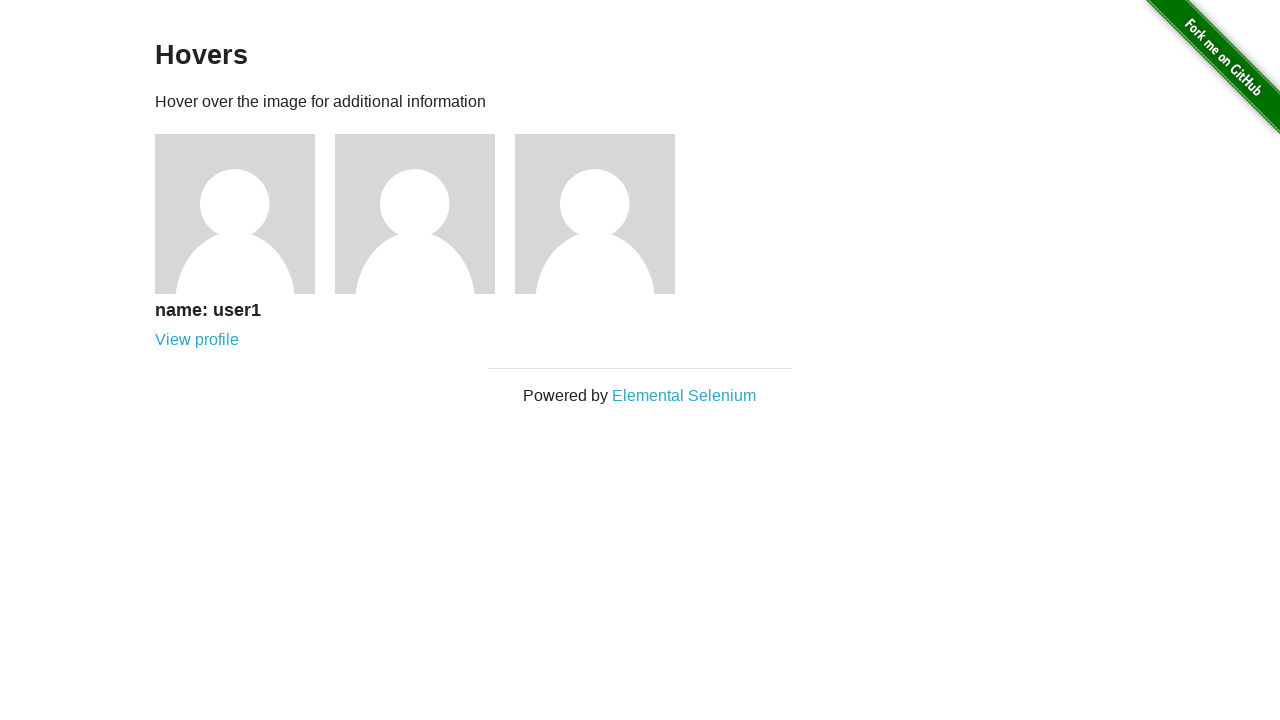

Verified caption is visible on hover
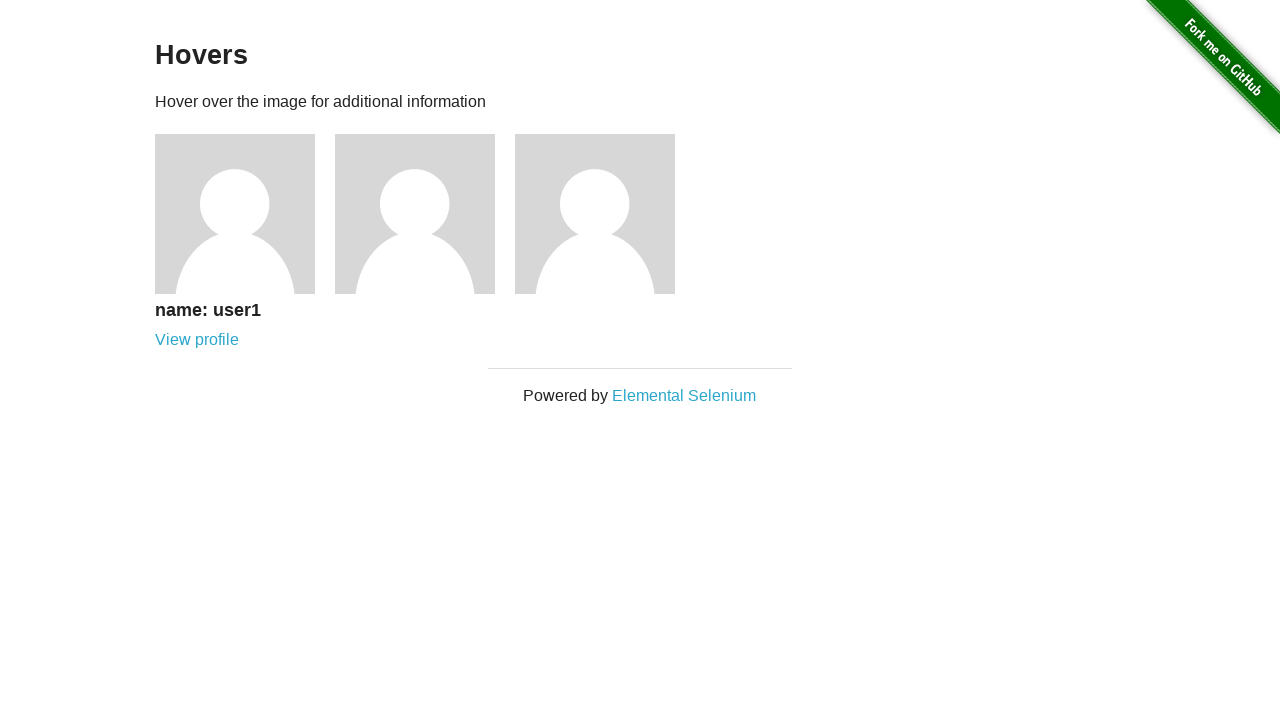

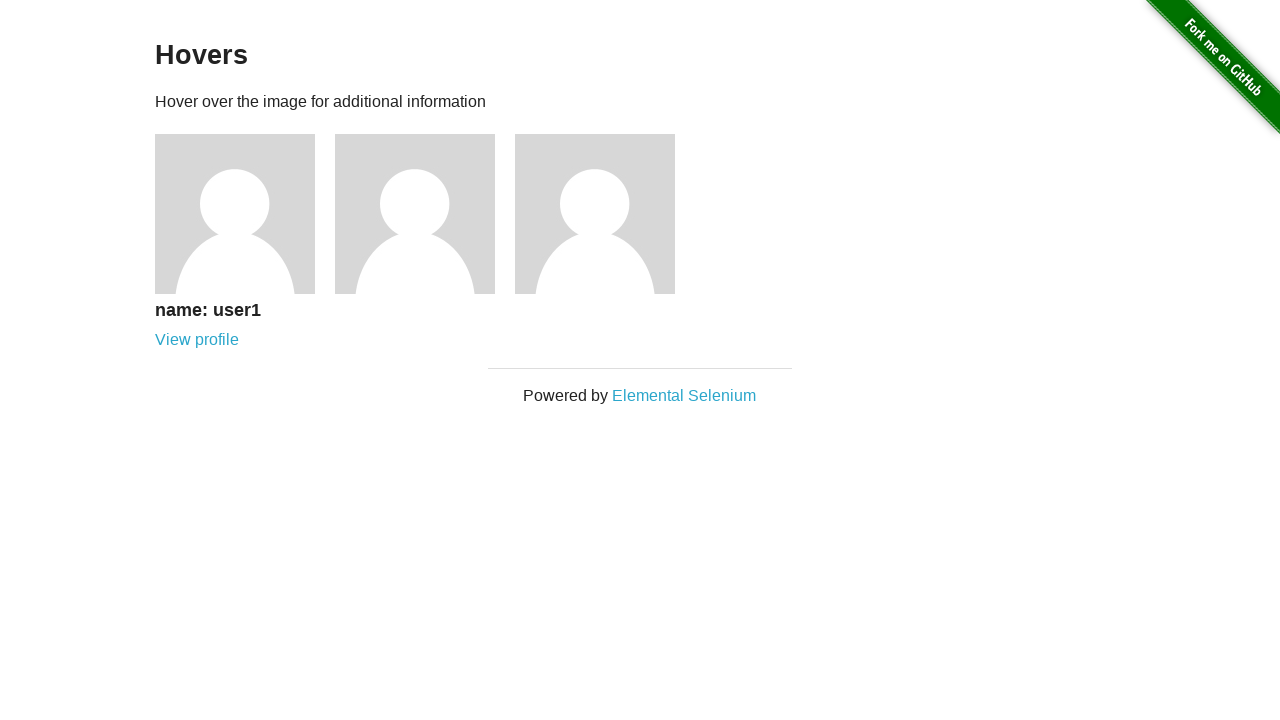